Tests dropdown selection functionality by selecting currency options using three different methods: by index, by visible text, and by value.

Starting URL: https://rahulshettyacademy.com/dropdownsPractise/

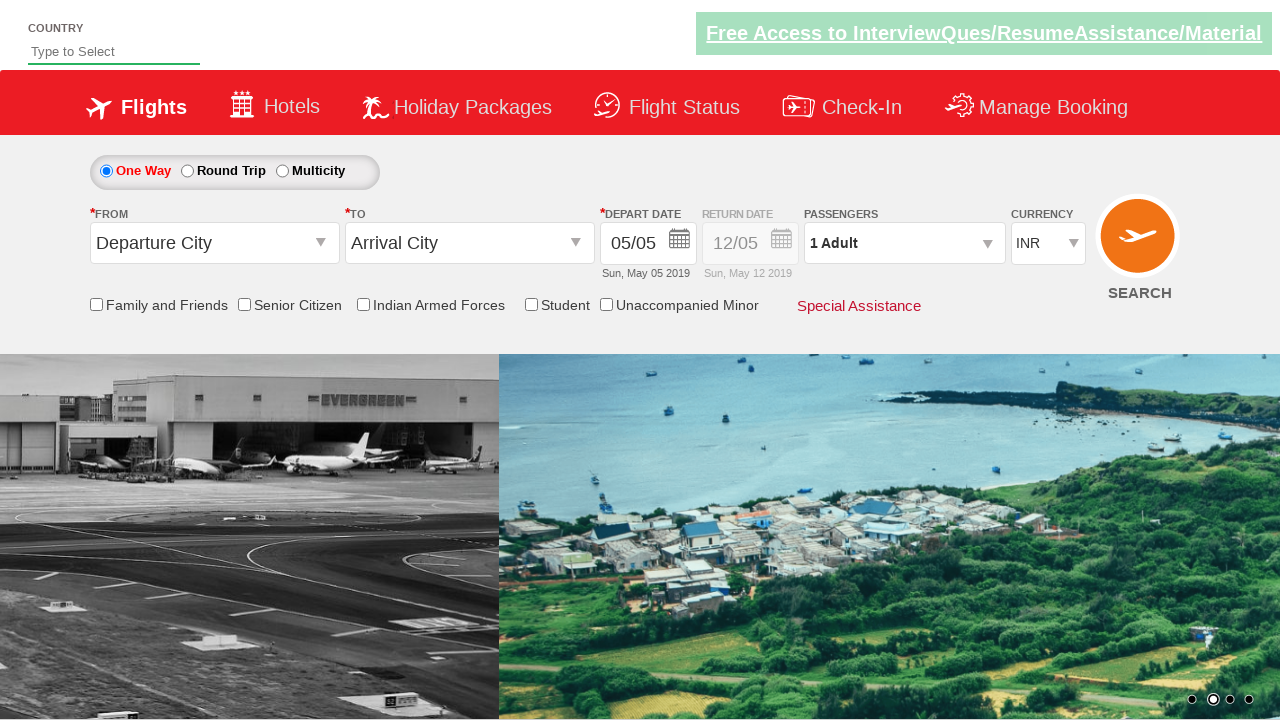

Selected dropdown option by index 3 (4th option) on #ctl00_mainContent_DropDownListCurrency
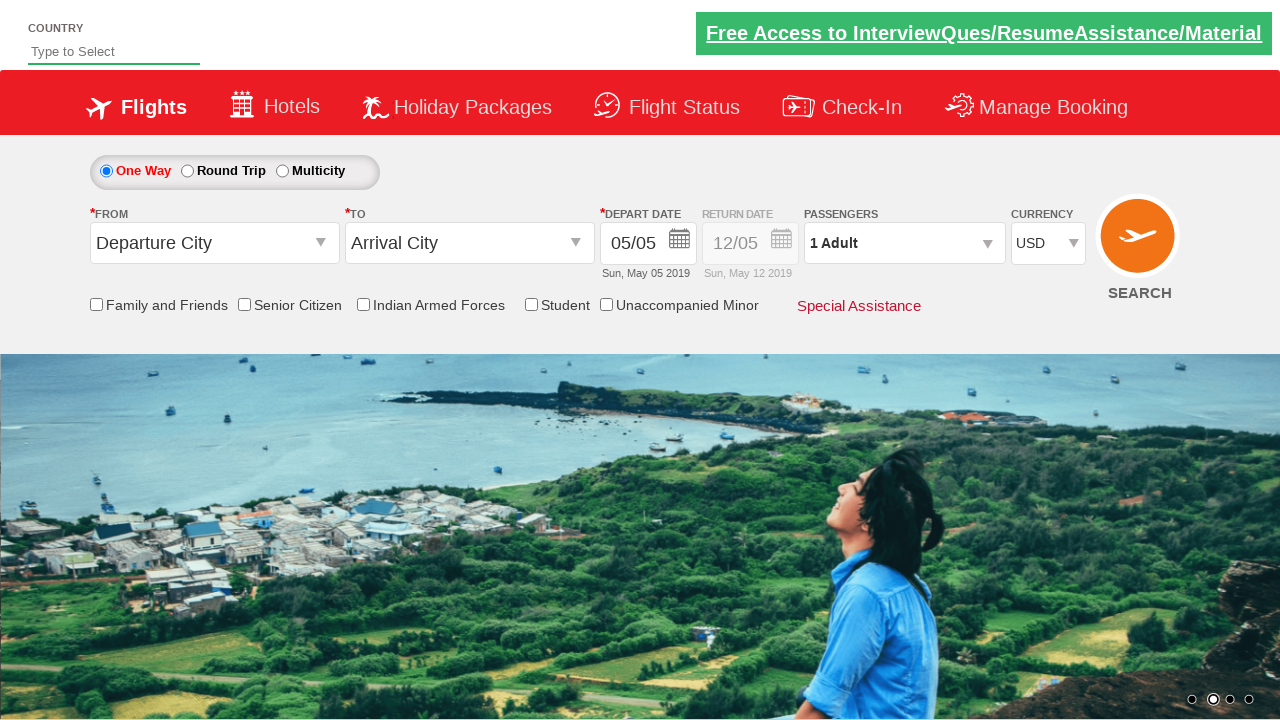

Verified dropdown is visible
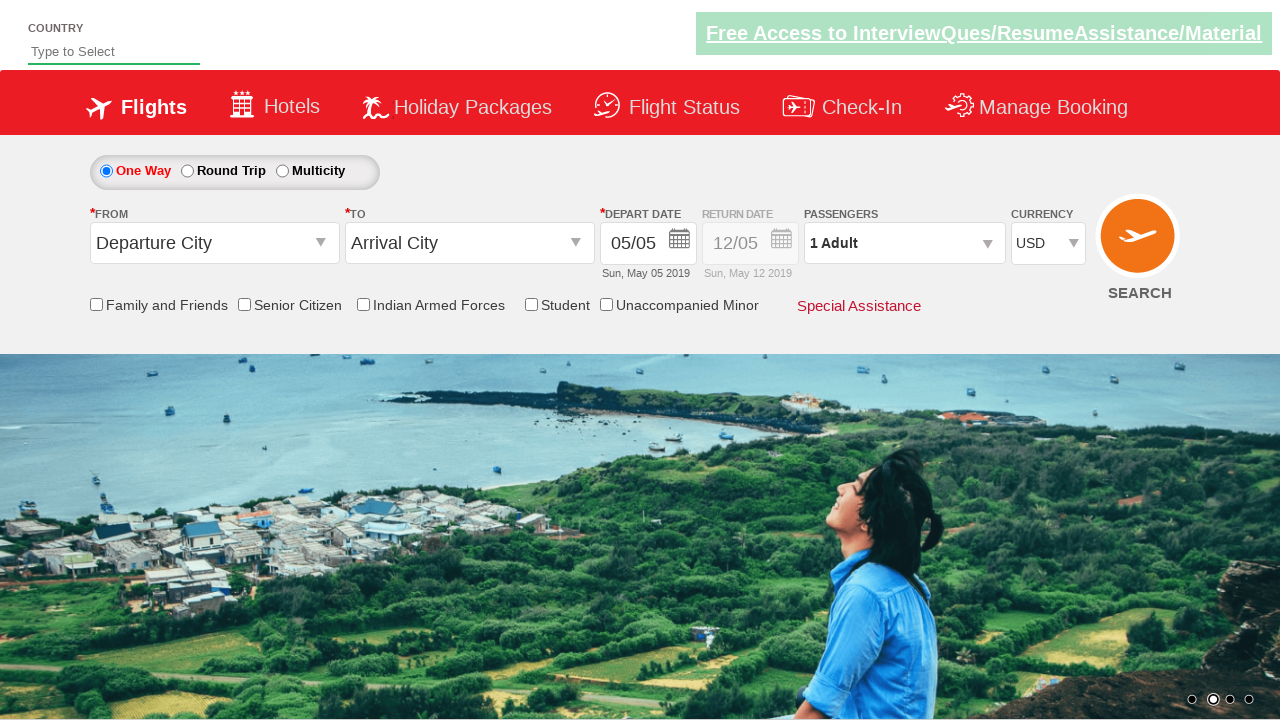

Selected currency option by visible text 'AED' on #ctl00_mainContent_DropDownListCurrency
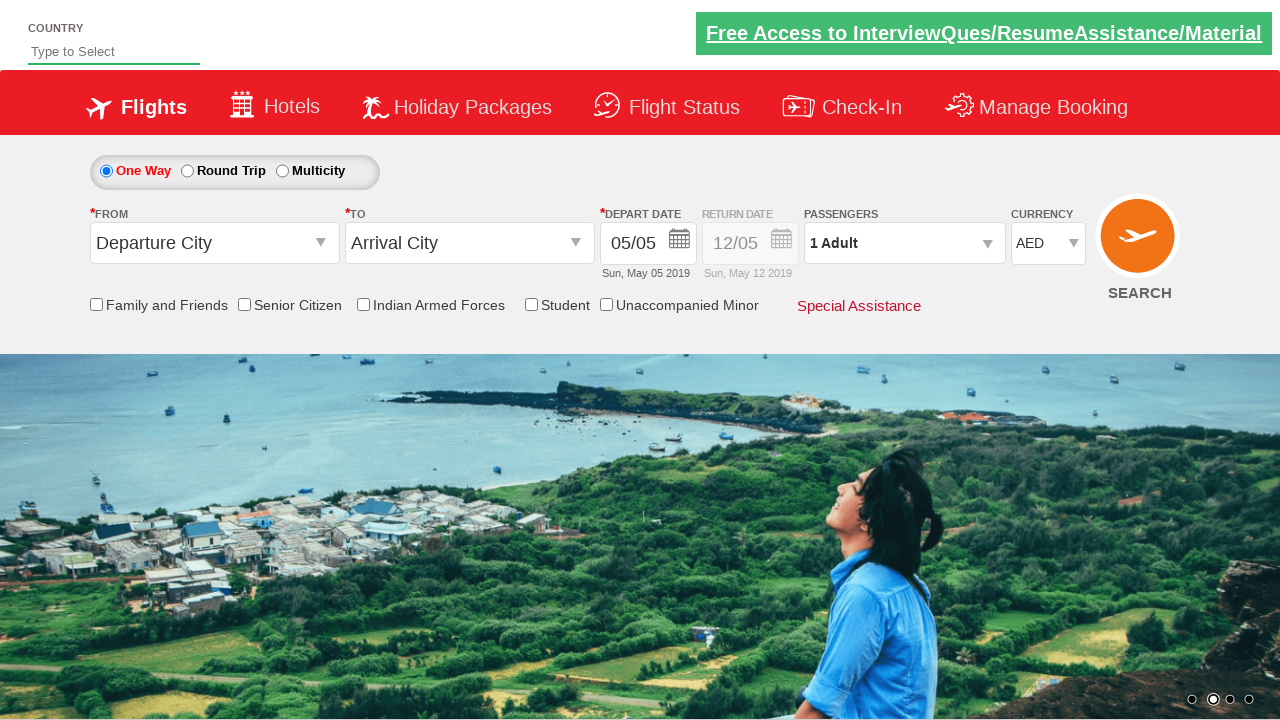

Selected currency option by value 'INR' on #ctl00_mainContent_DropDownListCurrency
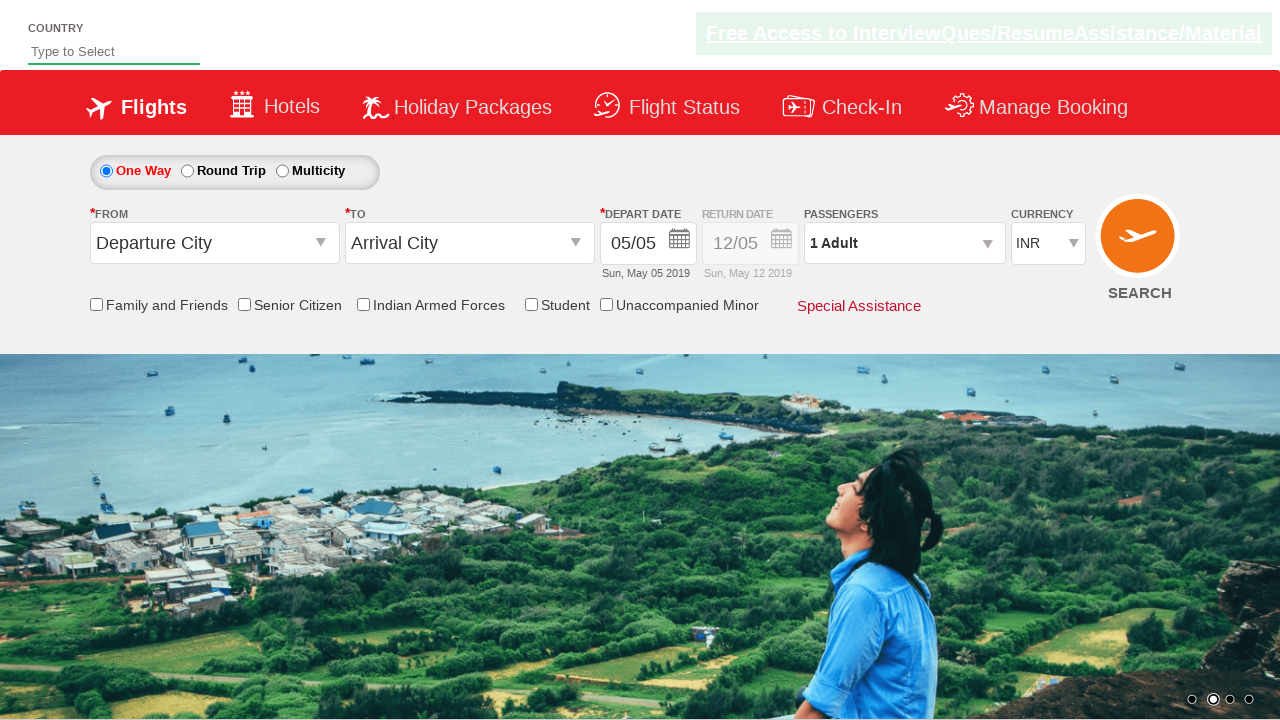

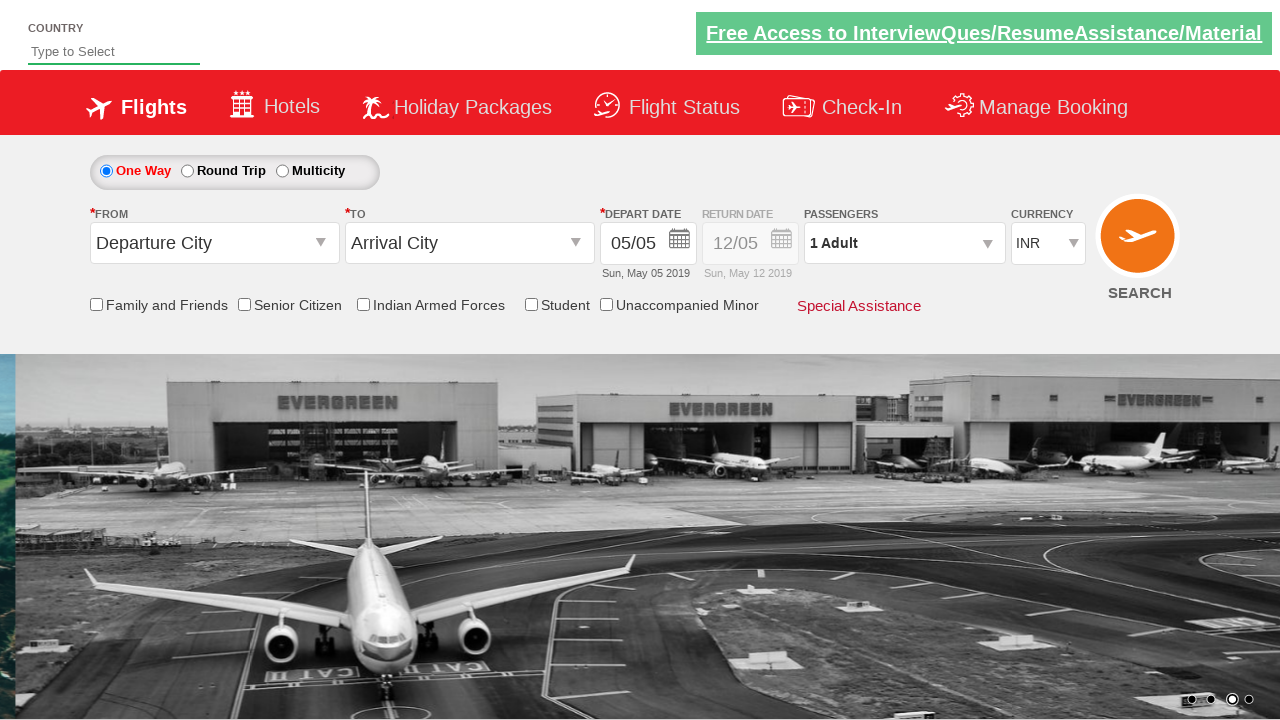